Tests a registration form by filling in required fields (first name, last name, city) and submitting, then verifies successful registration message is displayed

Starting URL: http://suninjuly.github.io/registration1.html

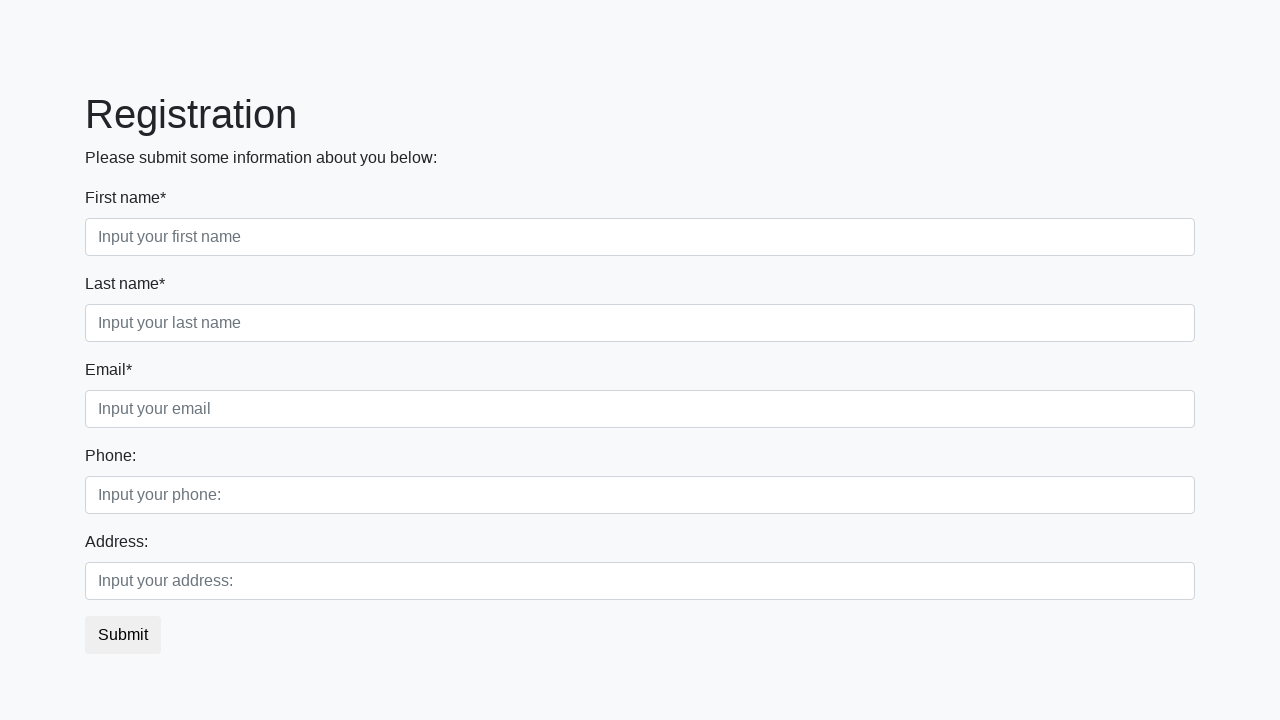

Filled first name field with 'Ivan' on input.form-control.first[required]
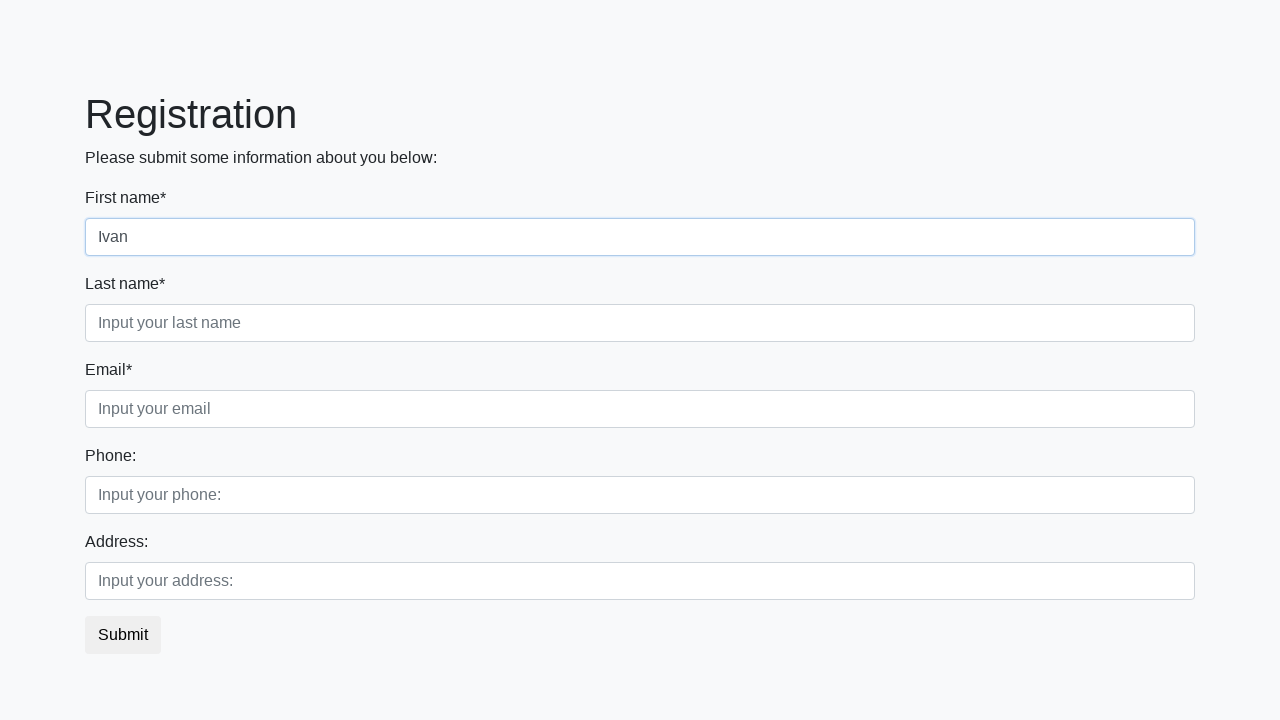

Filled last name field with 'Petrov' on input.form-control.second[required]
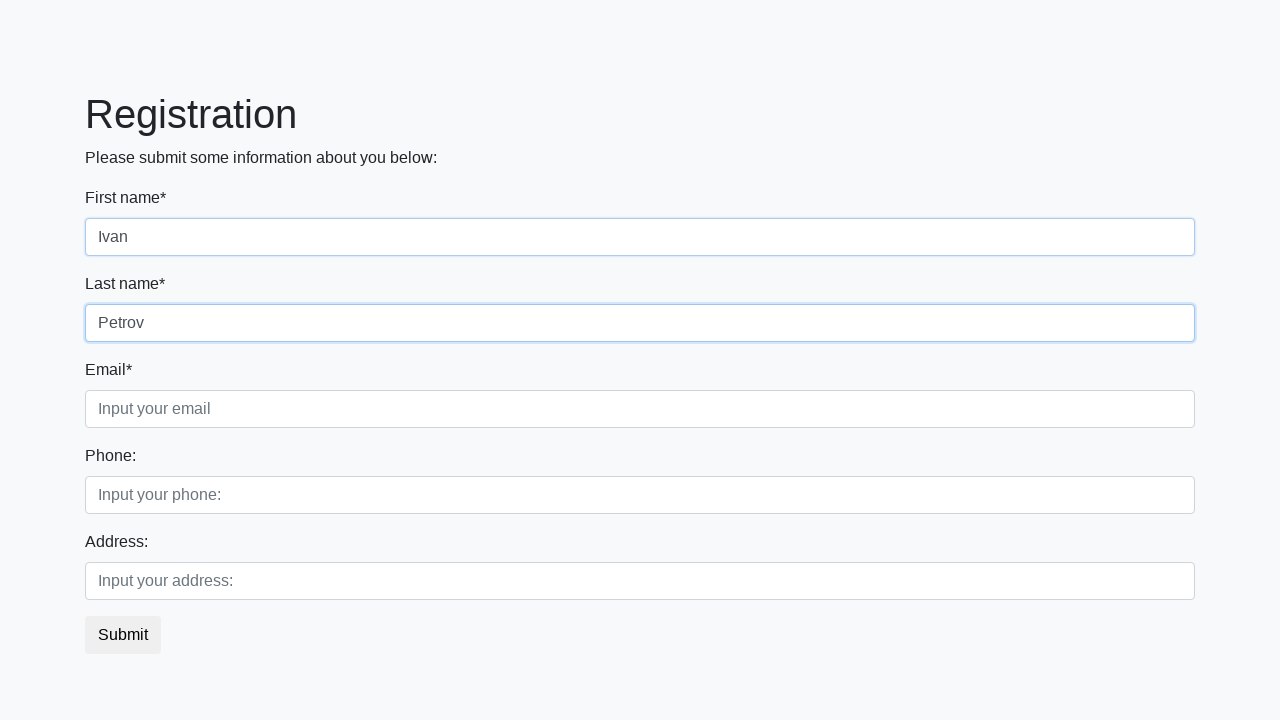

Filled city field with 'Smolensk' on input.form-control.third[required]
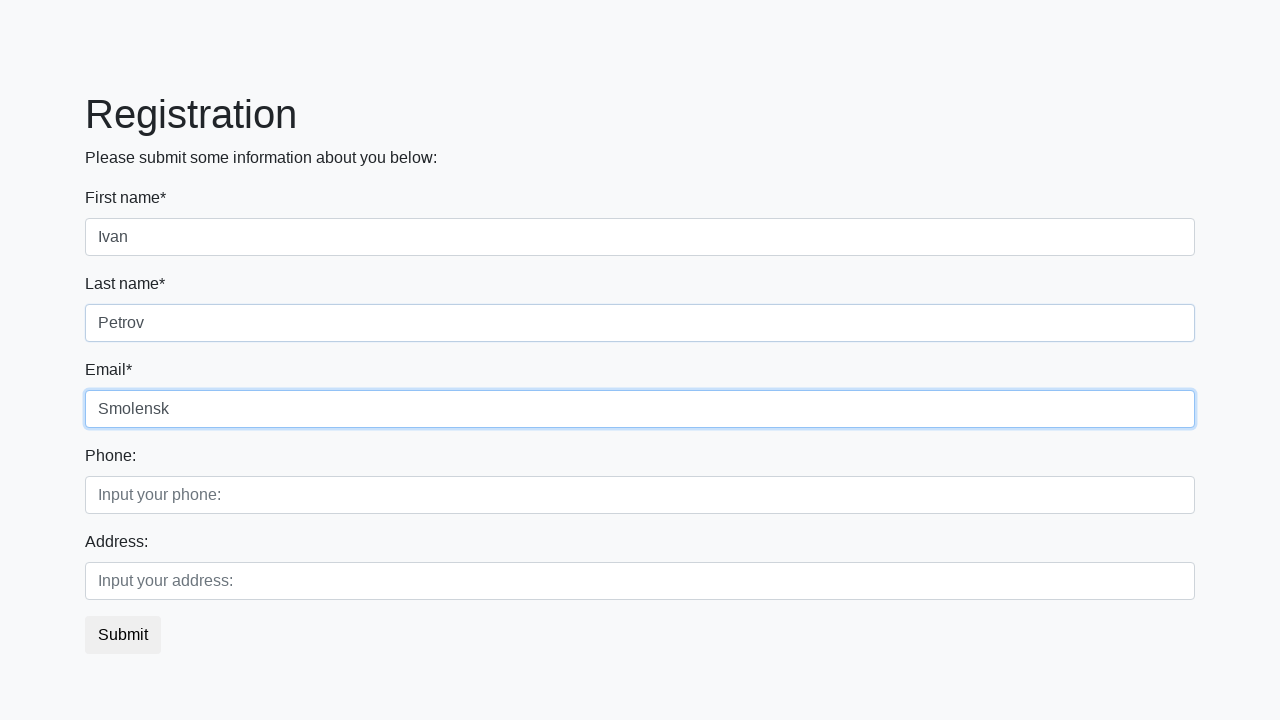

Clicked submit button to register at (123, 635) on button.btn
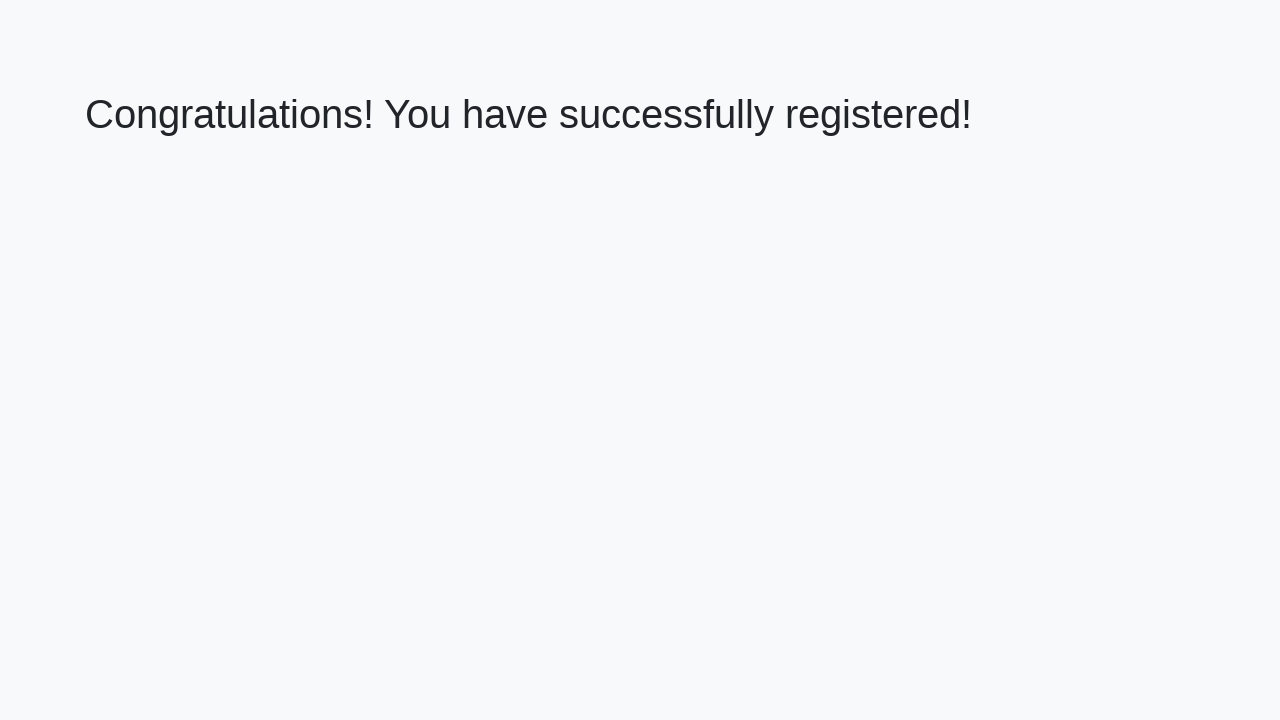

Registration successful message appeared
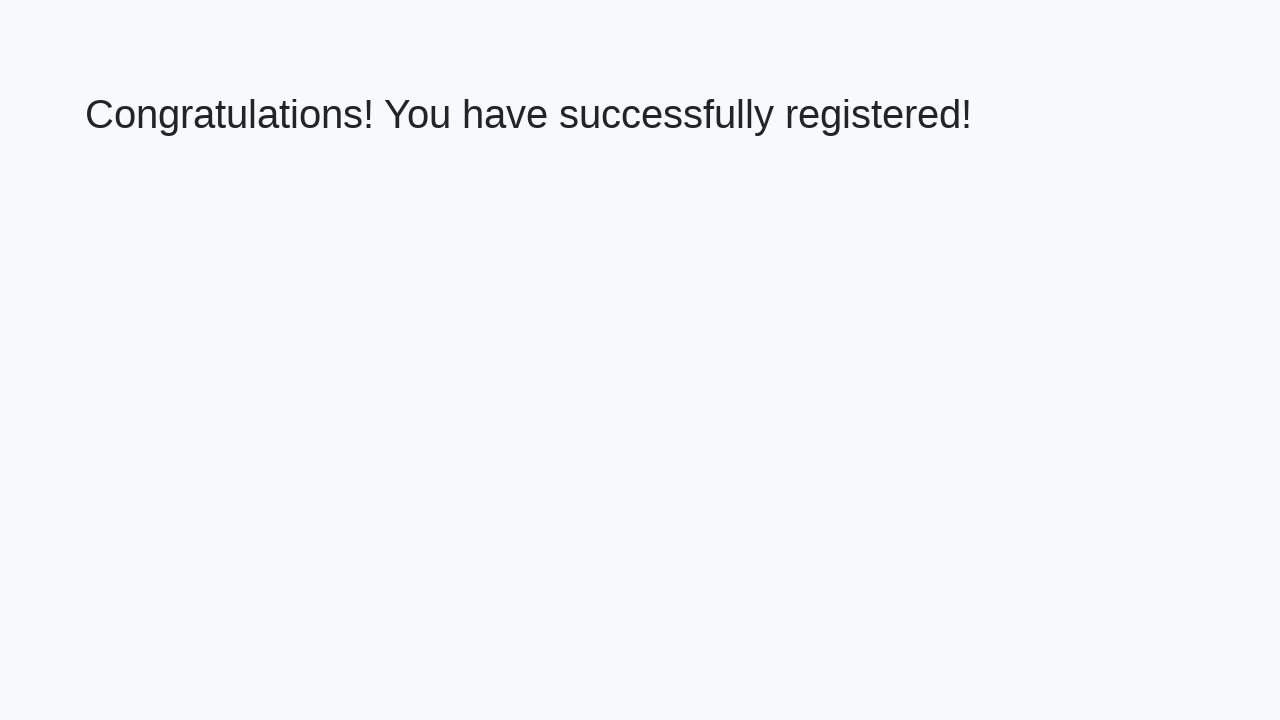

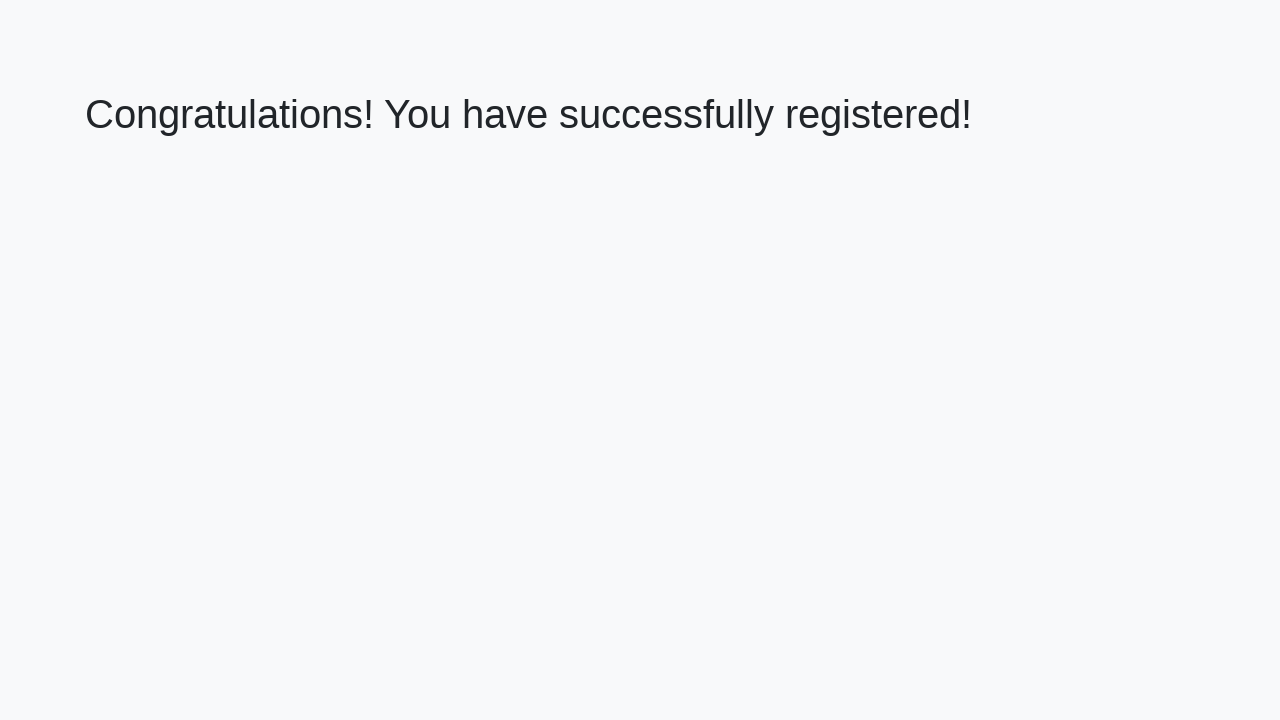